Tests drag and drop functionality by navigating to the drag and drop page and dragging element A to element B's position

Starting URL: https://the-internet.herokuapp.com

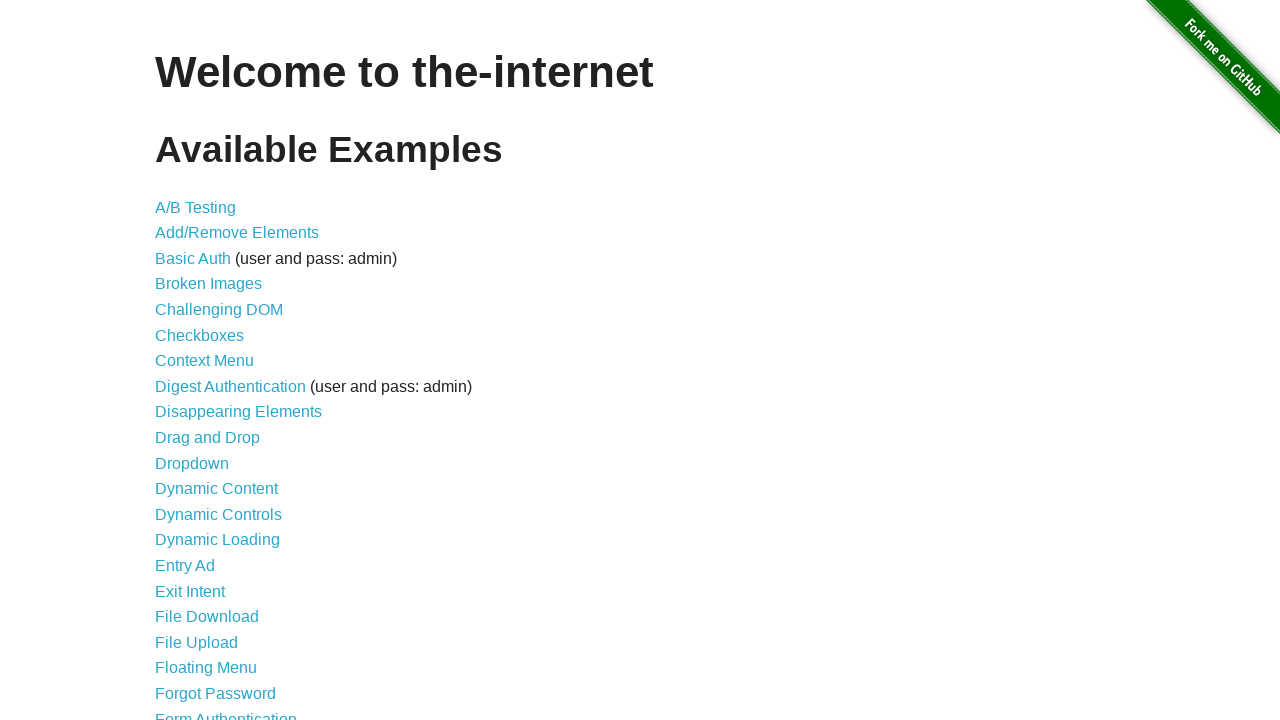

Navigated to the-internet.herokuapp.com
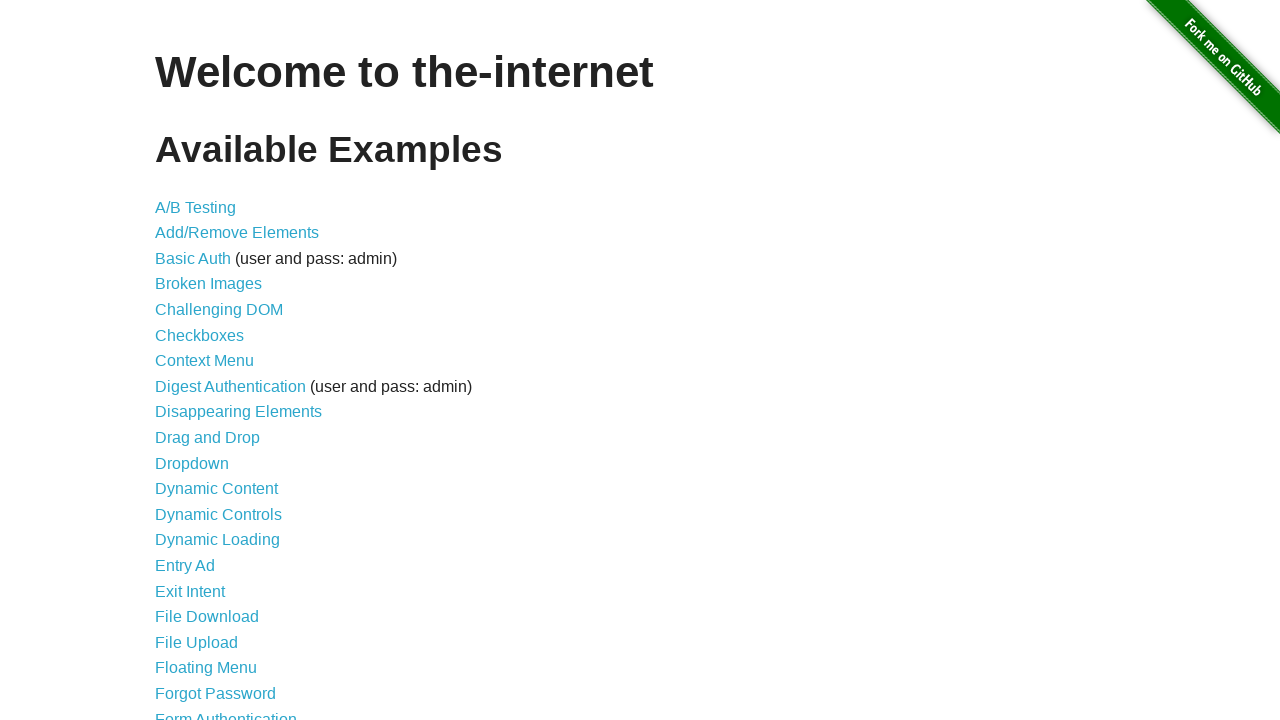

Clicked on the Drag and Drop link at (208, 438) on text='Drag and Drop'
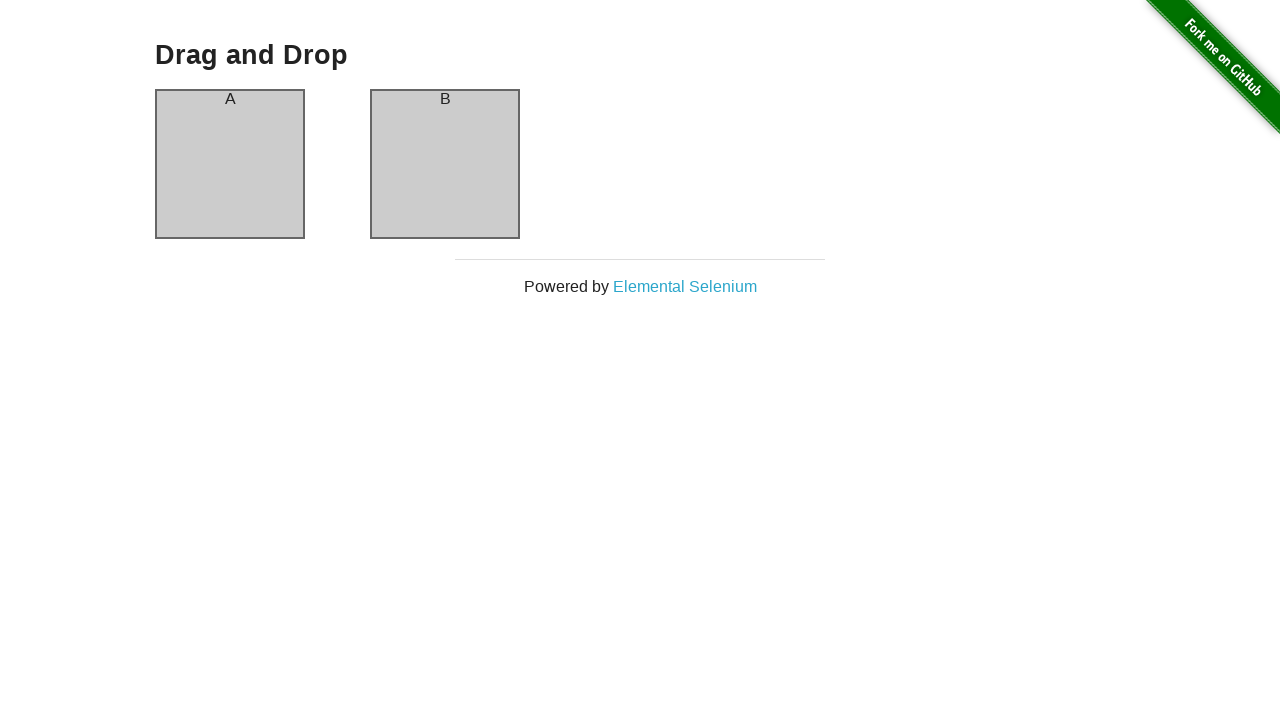

Drag and drop page loaded successfully
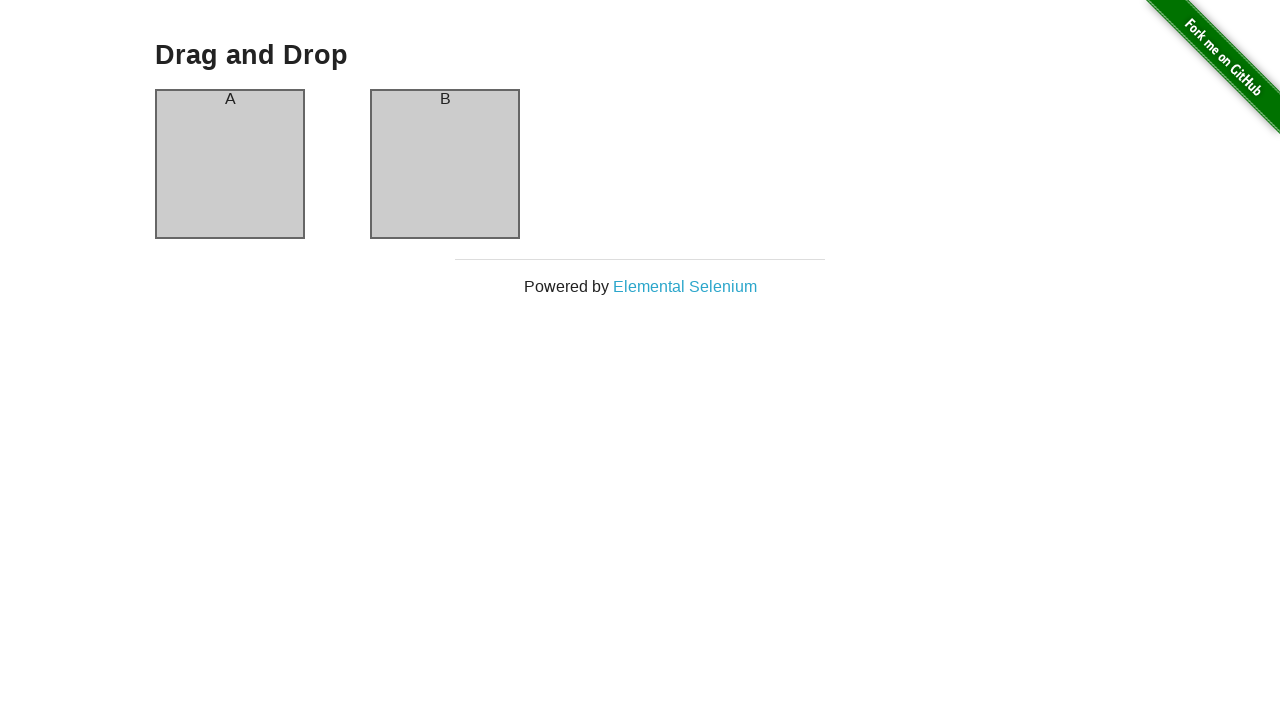

Dragged element A to element B's position at (445, 164)
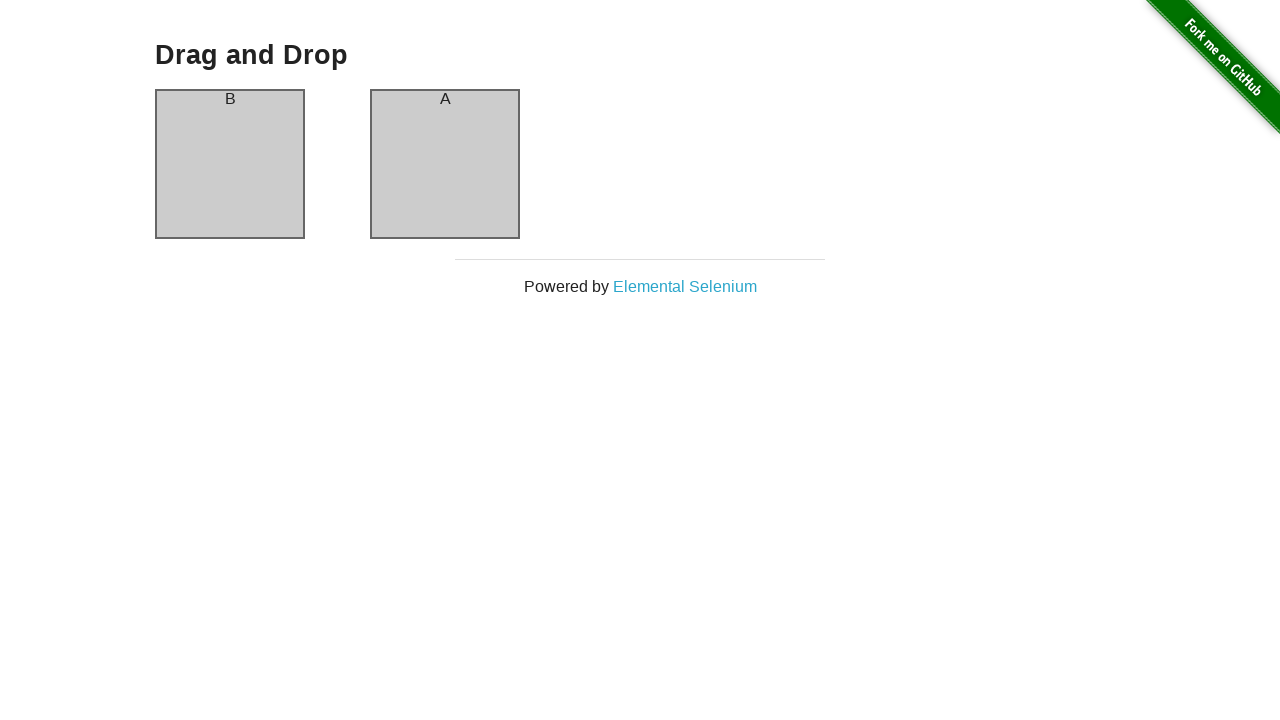

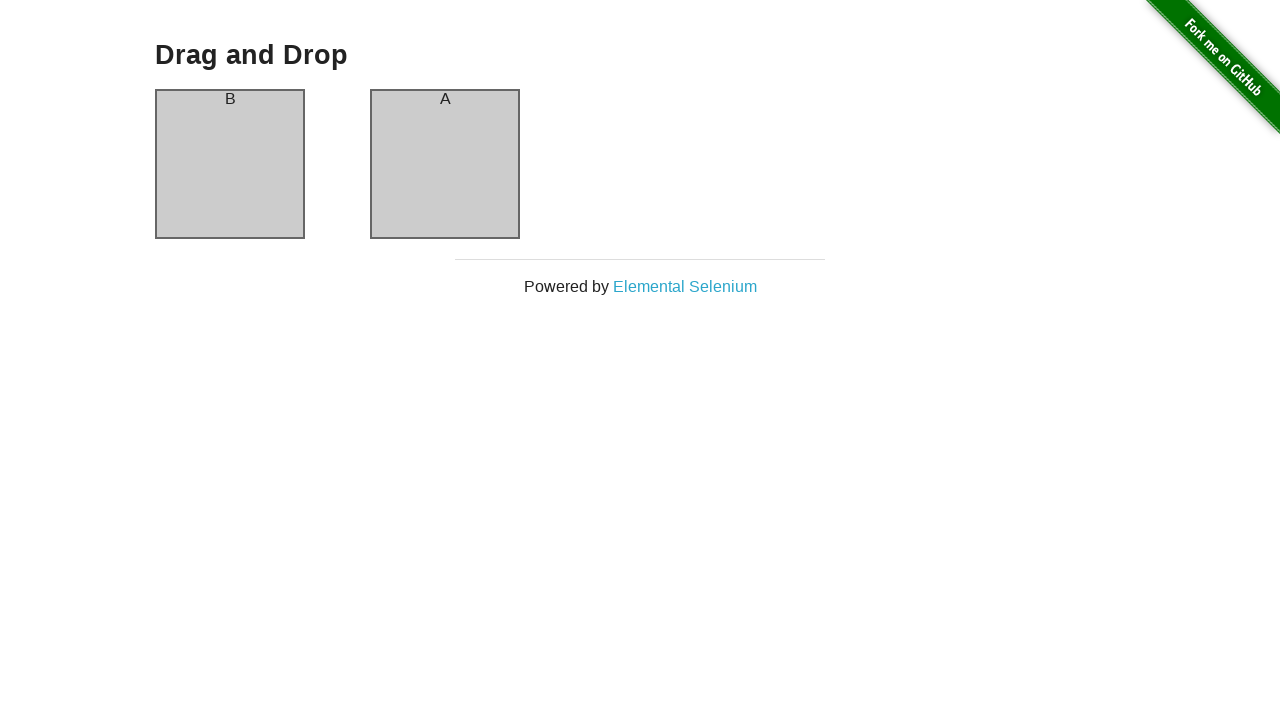